Tests the offers page sorting functionality by clicking on the column header to sort, verifying the list is sorted, and then navigating through paginated results to find prices for specific items (Beans and Rice).

Starting URL: https://rahulshettyacademy.com/seleniumPractise/#/offers

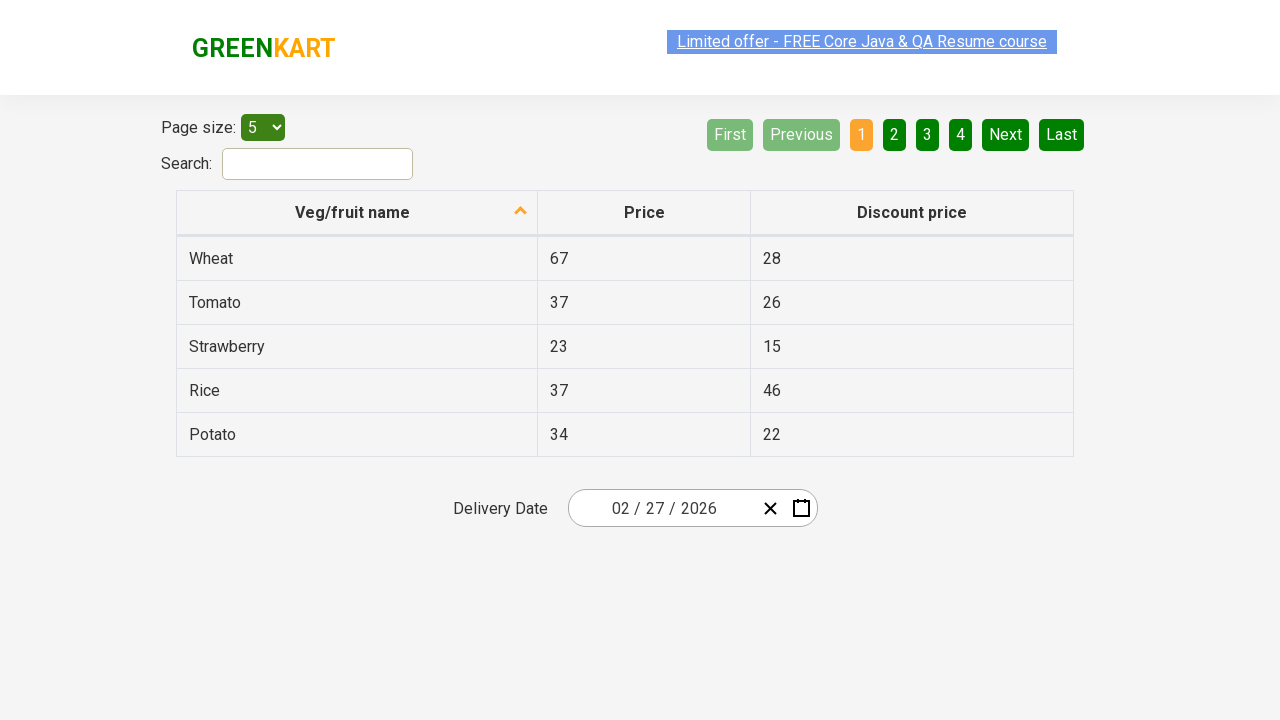

Clicked first column header to sort by name at (353, 212) on xpath=//tr//th[1]//span
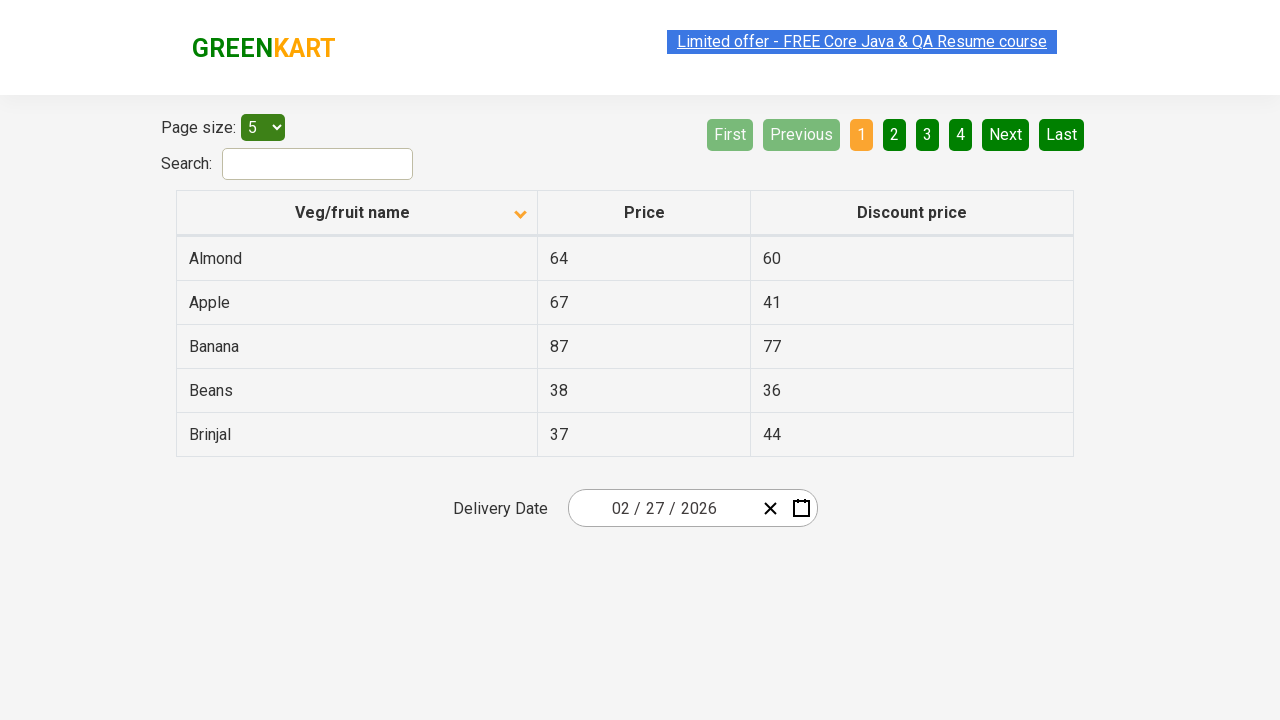

Table data loaded
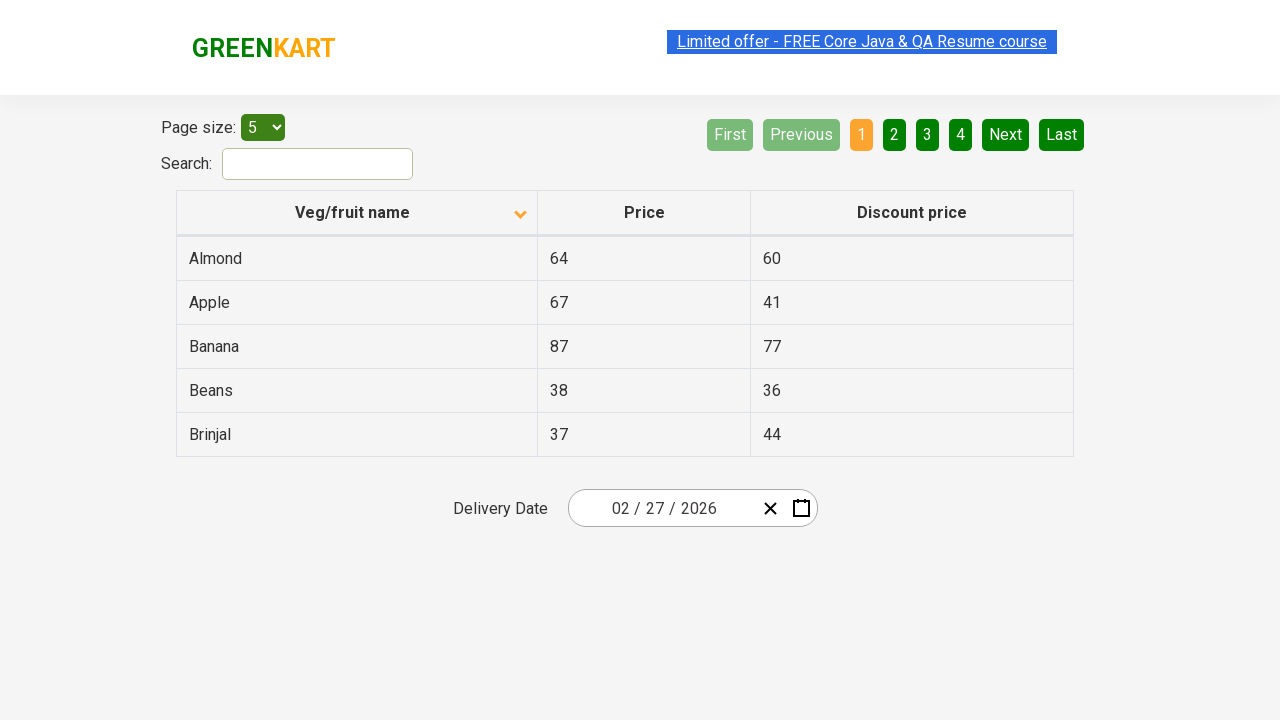

Retrieved all names from first column
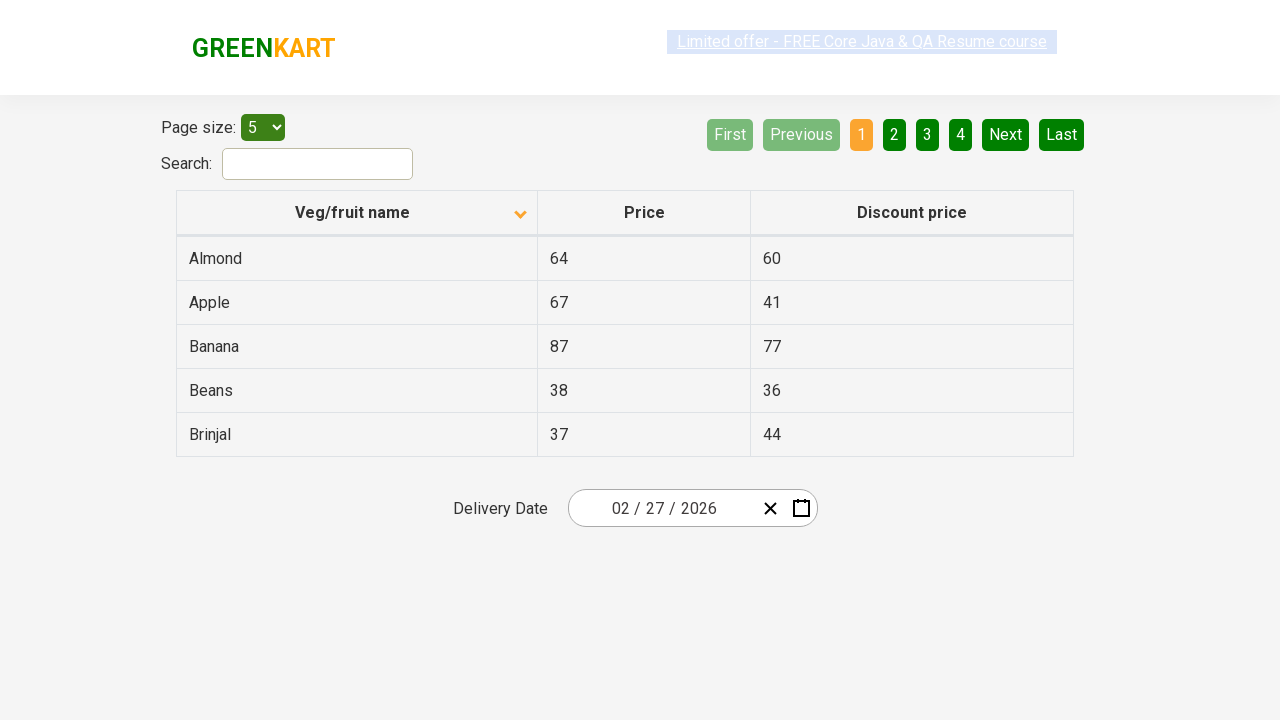

Verified that names are sorted alphabetically
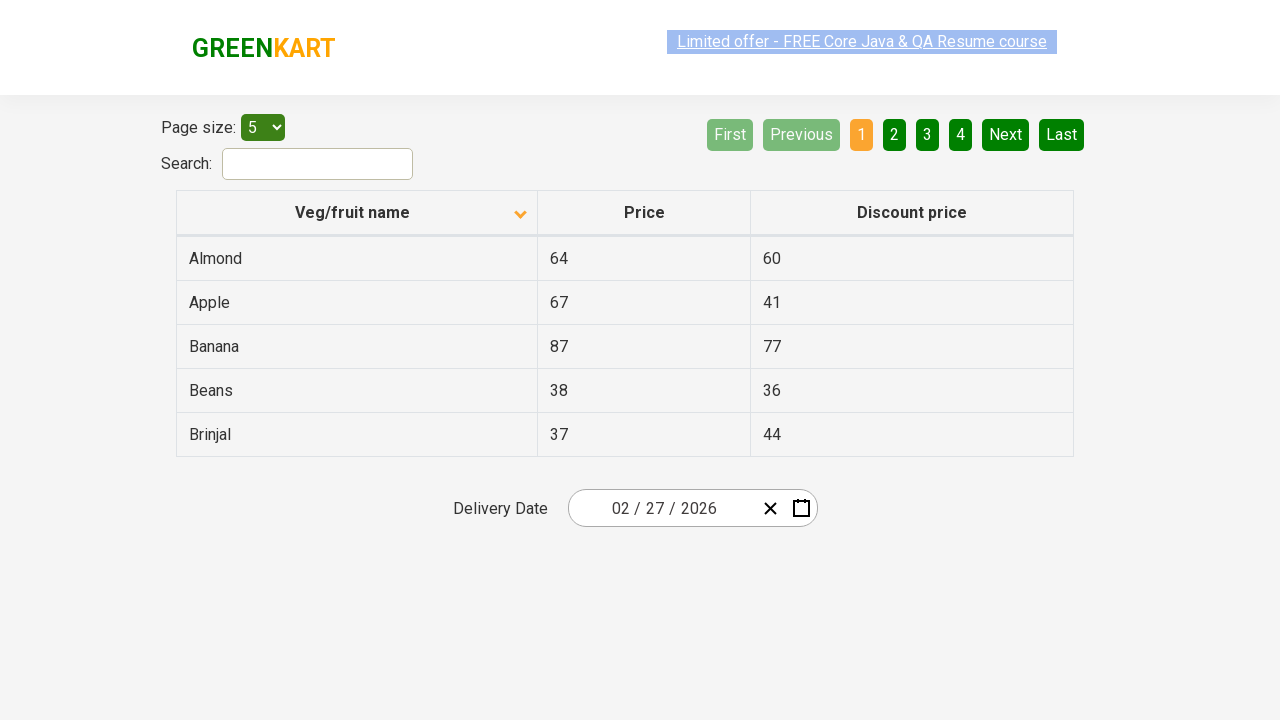

Retrieved items from current page while searching for 'Beans'
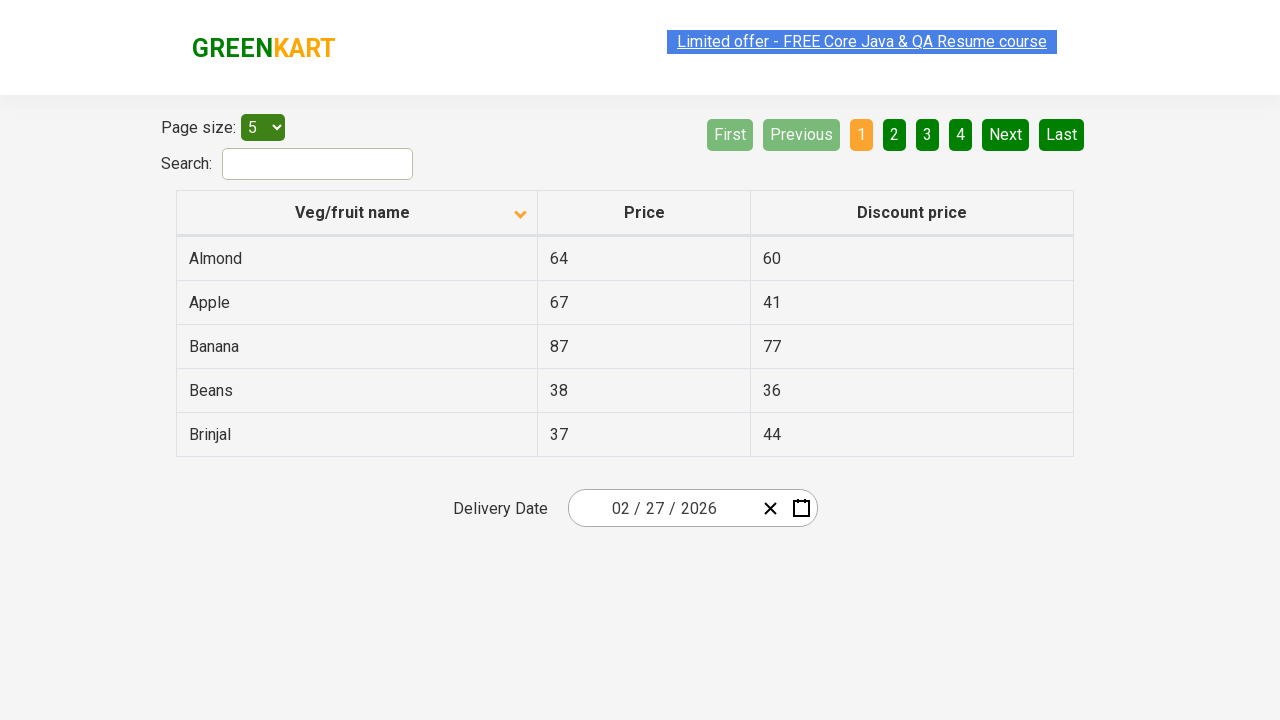

Found 'Beans' with price: 38
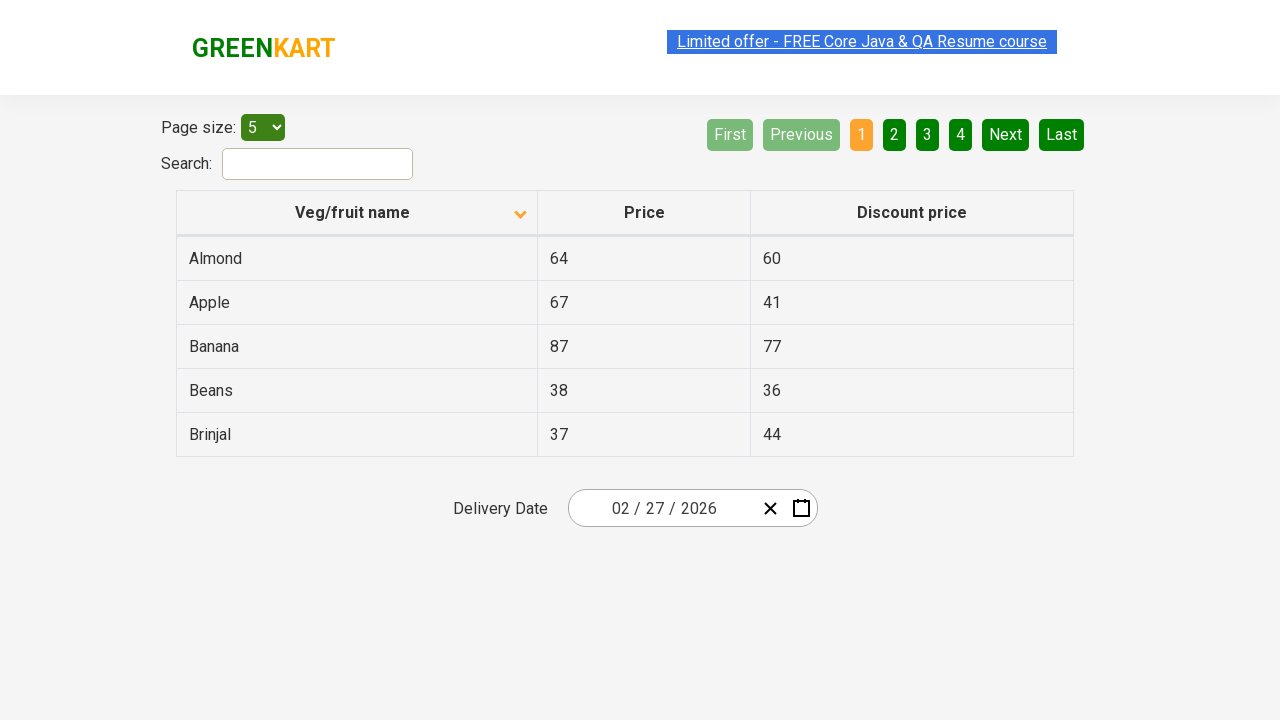

Retrieved items from current page while searching for 'Rice'
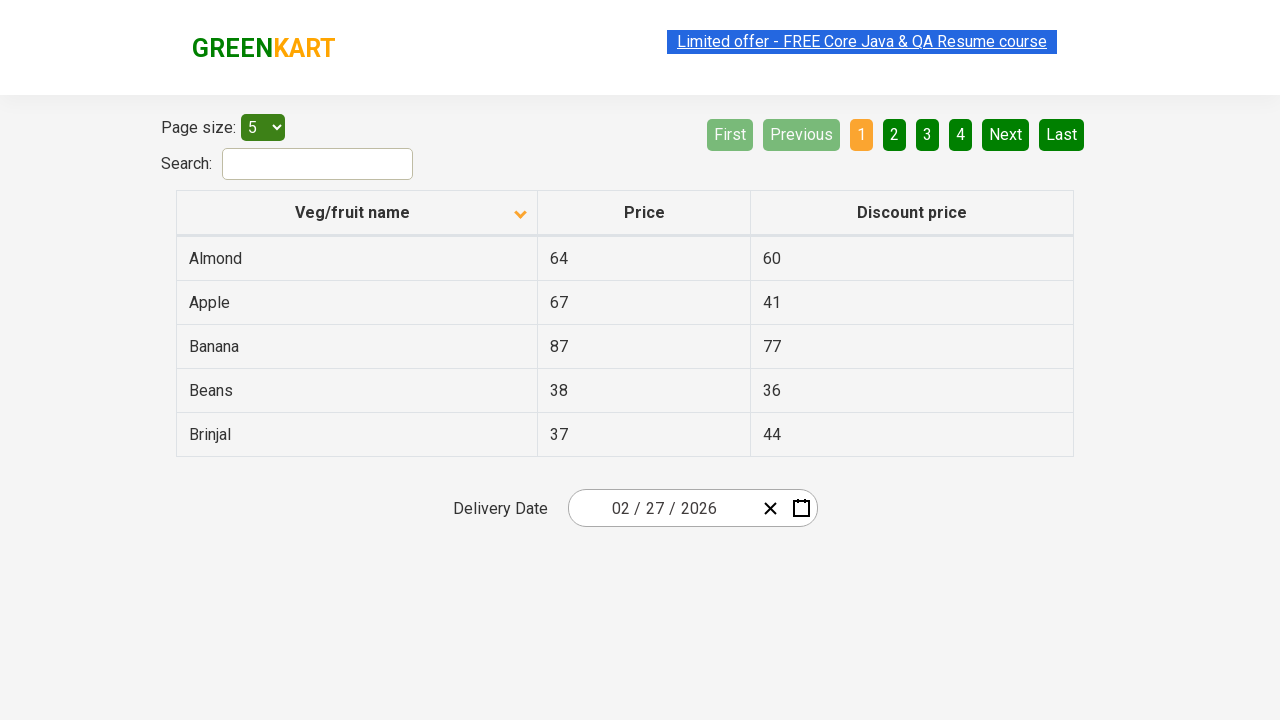

'Rice' not found on current page, navigating to next page at (1006, 134) on [aria-label='Next']
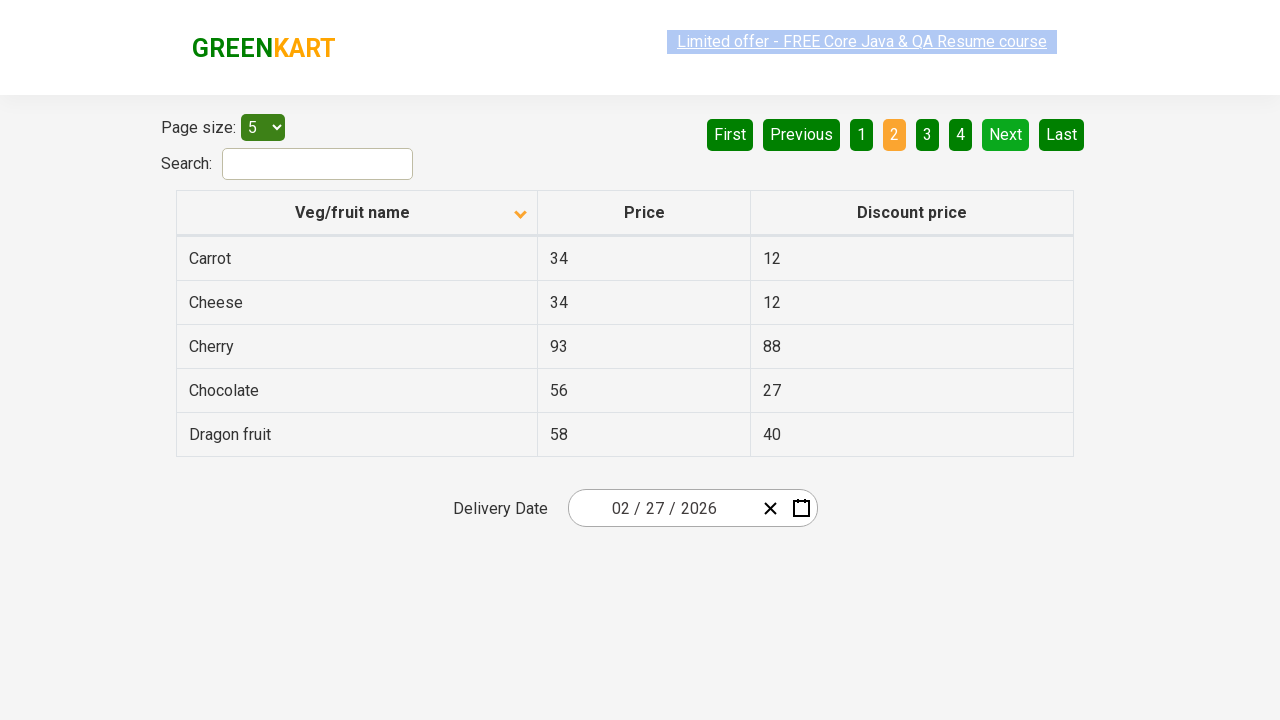

Waited for page transition to complete
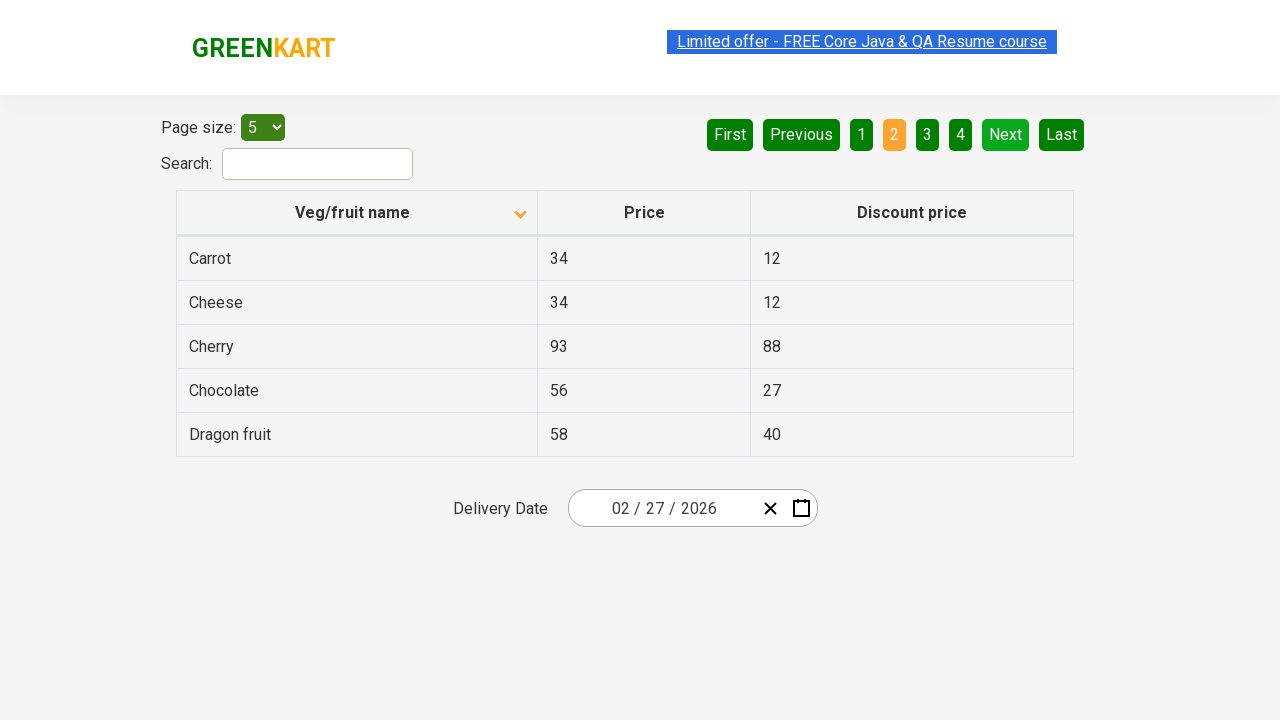

Retrieved items from current page while searching for 'Rice'
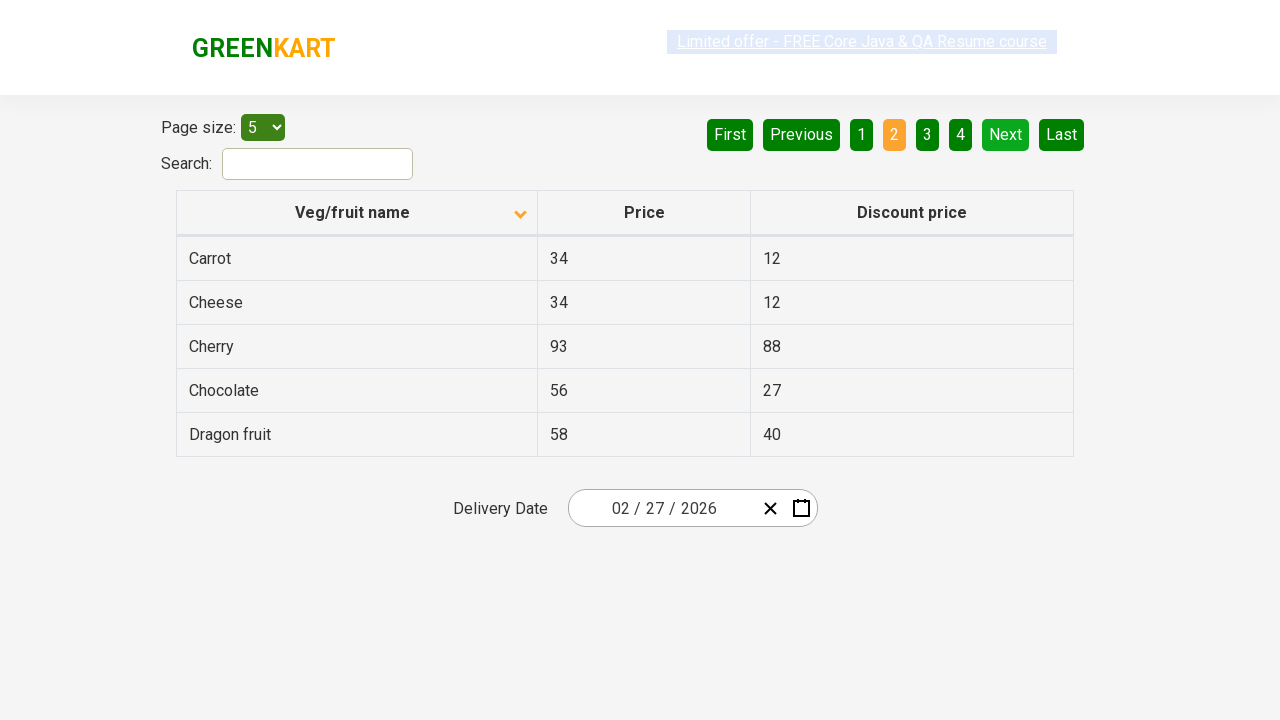

'Rice' not found on current page, navigating to next page at (1006, 134) on [aria-label='Next']
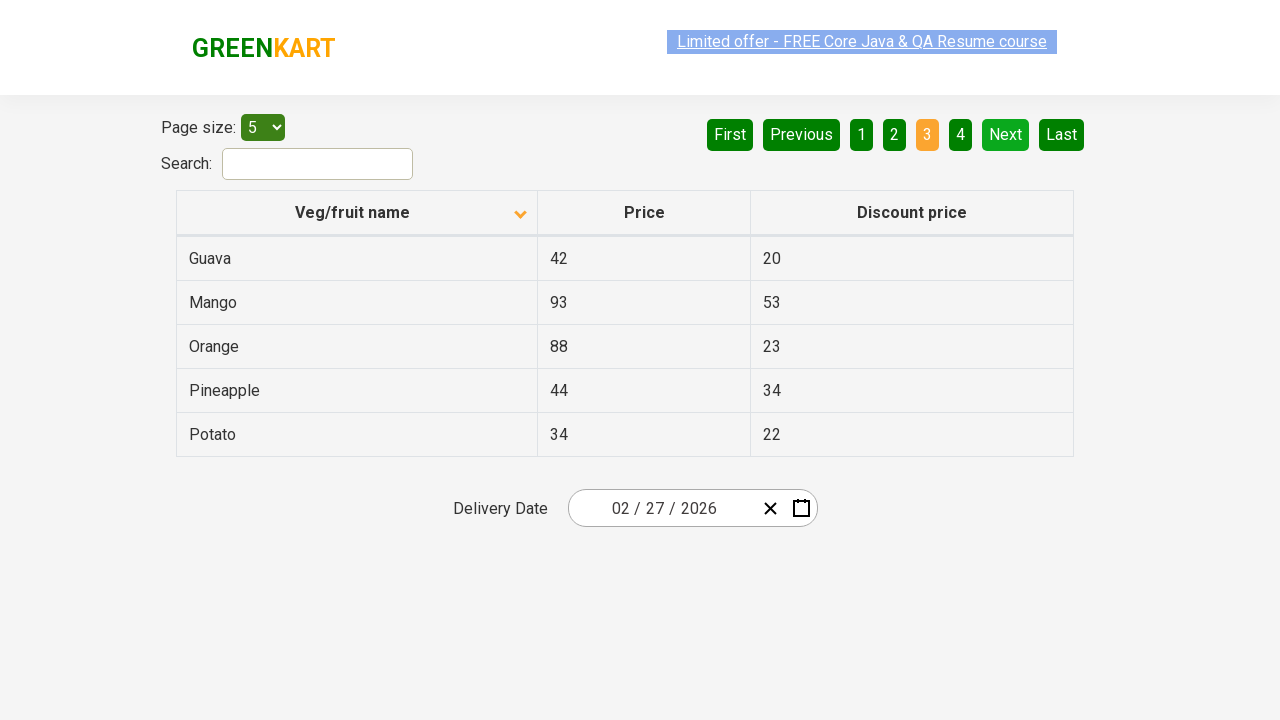

Waited for page transition to complete
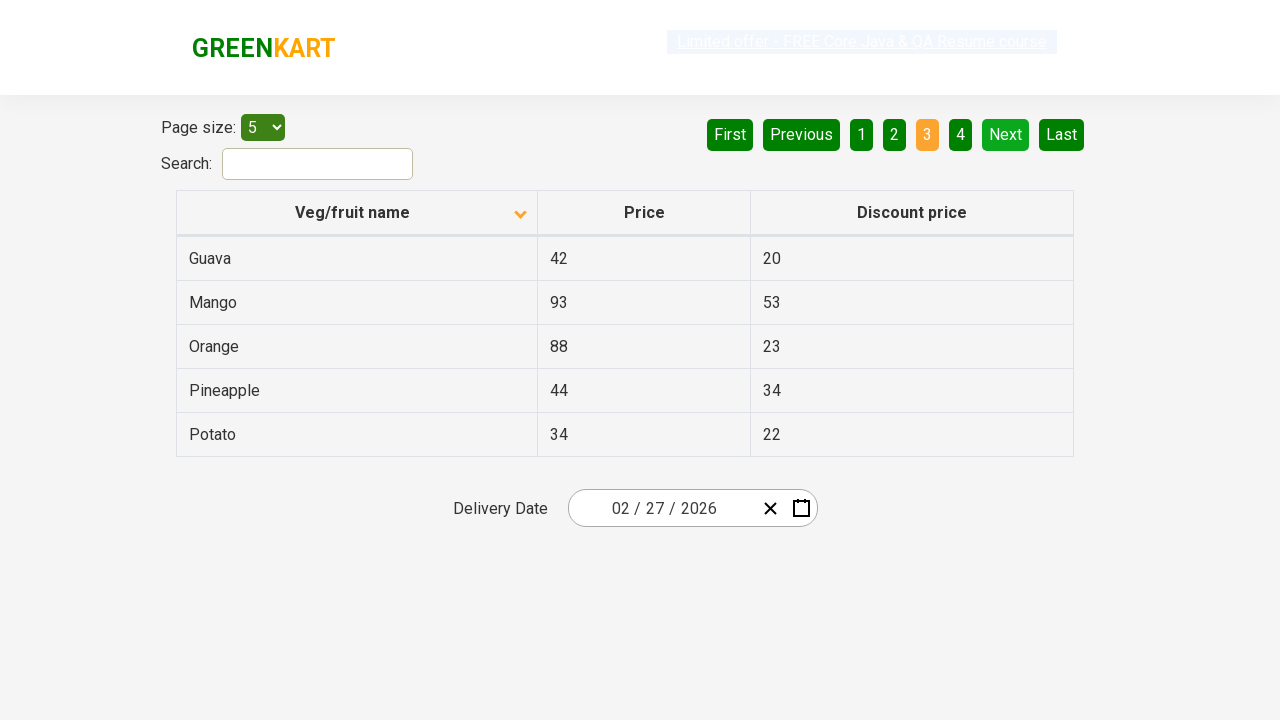

Retrieved items from current page while searching for 'Rice'
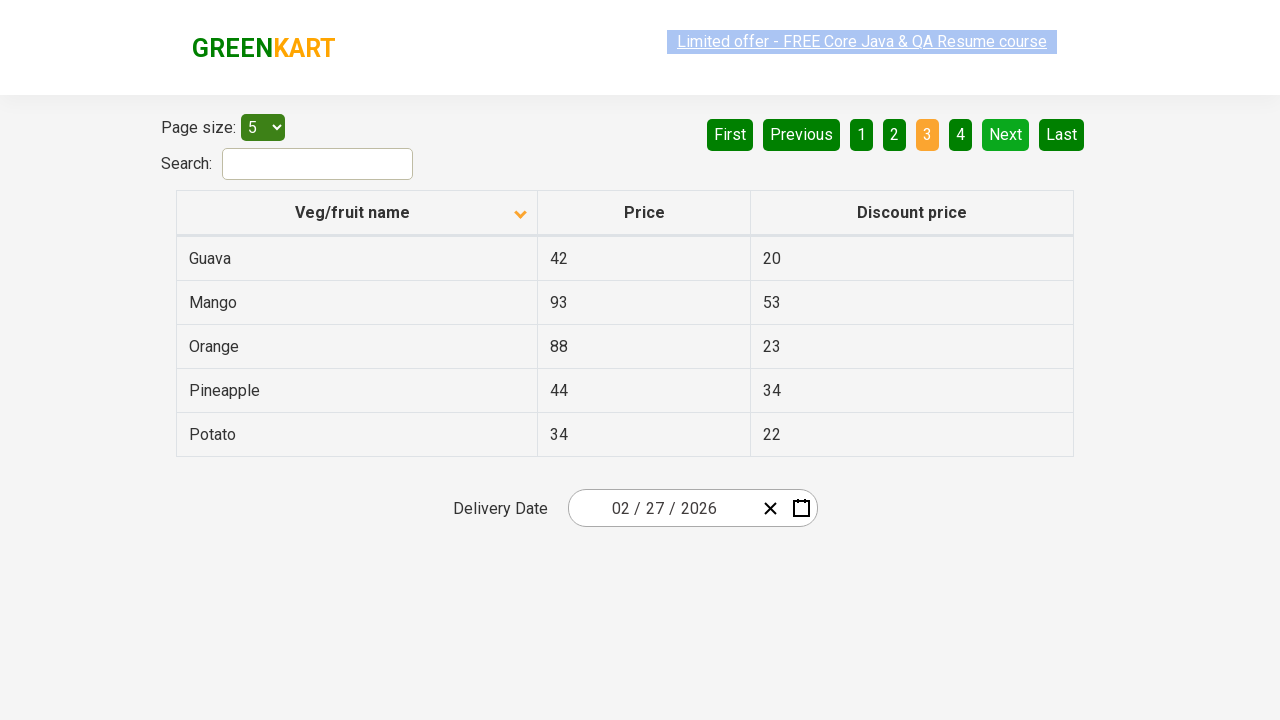

'Rice' not found on current page, navigating to next page at (1006, 134) on [aria-label='Next']
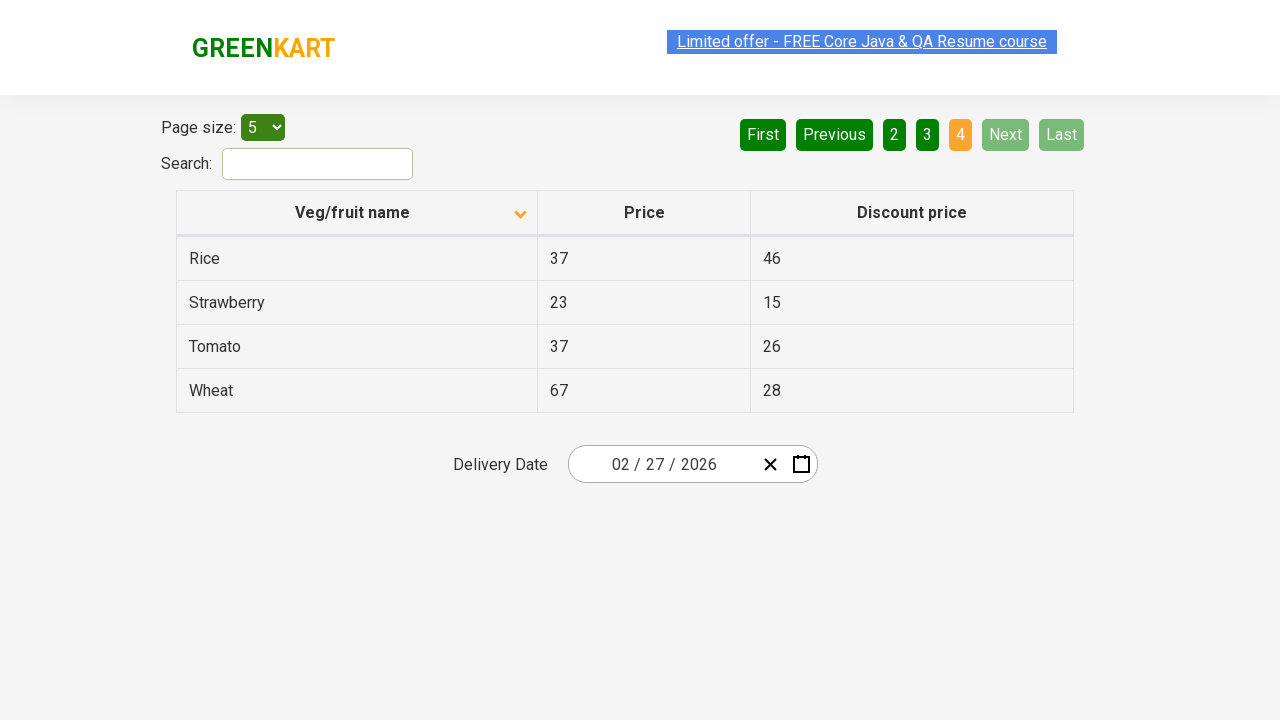

Waited for page transition to complete
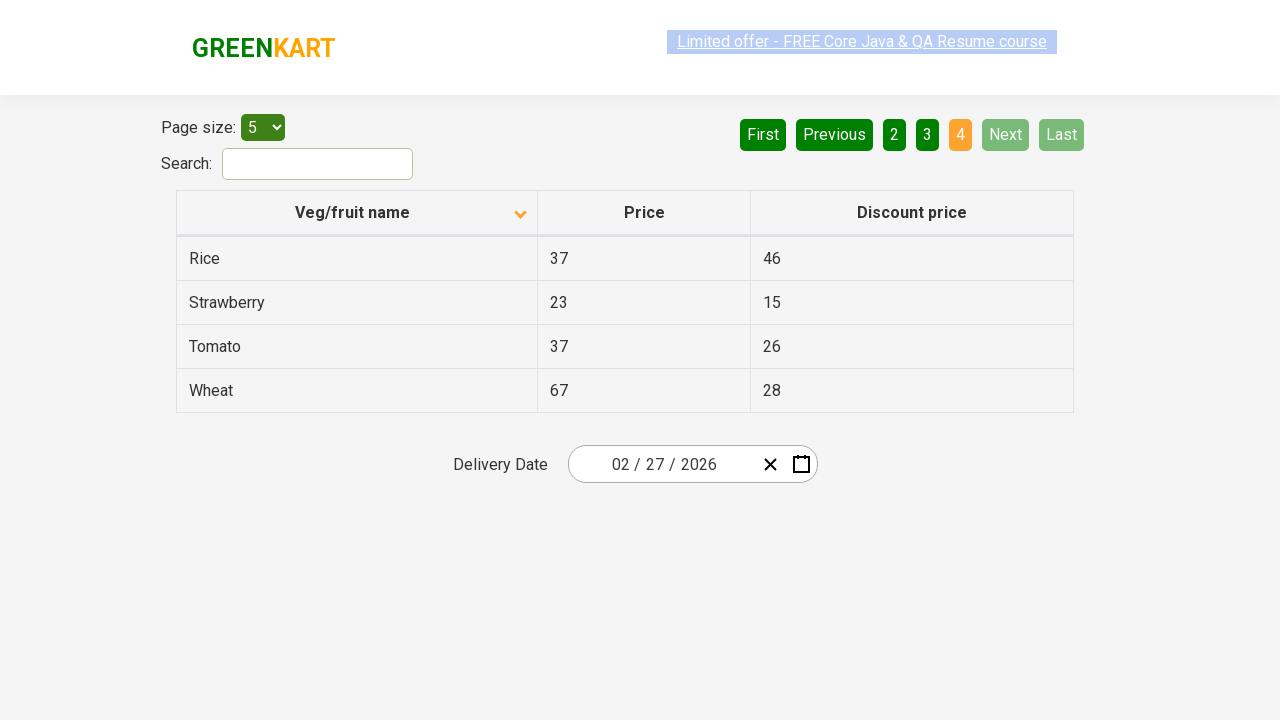

Retrieved items from current page while searching for 'Rice'
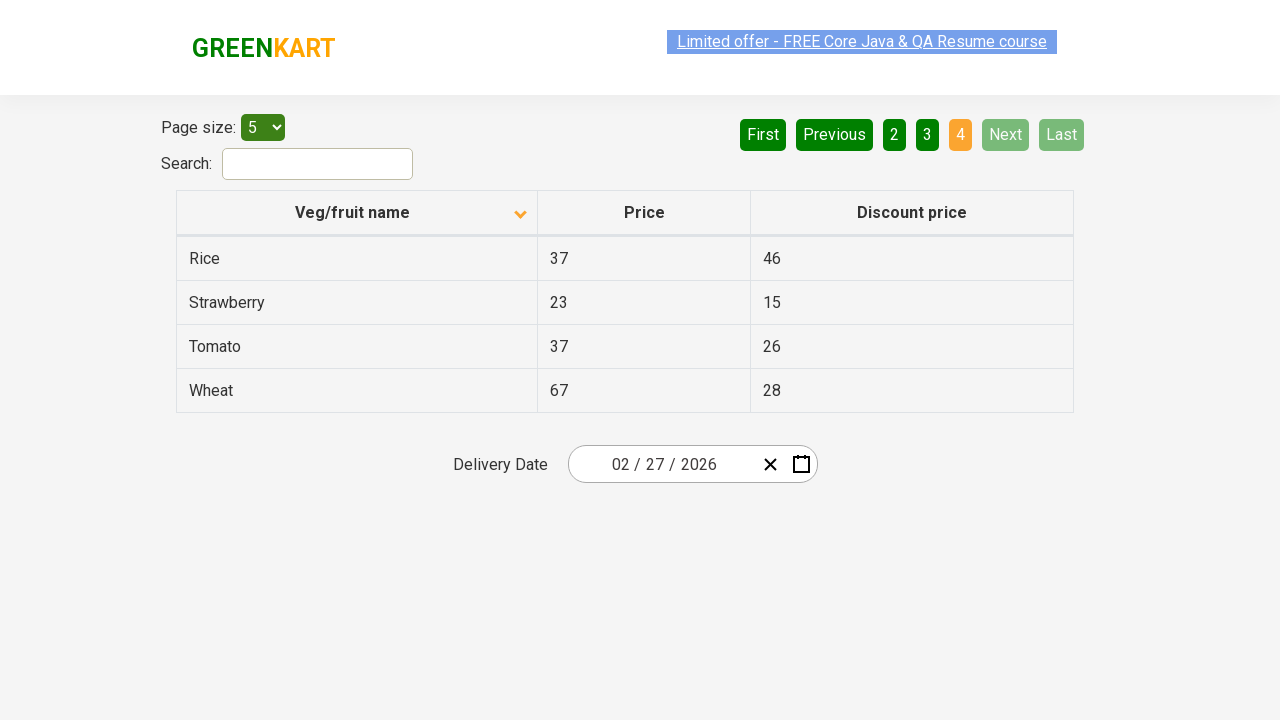

Found 'Rice' with price: 37
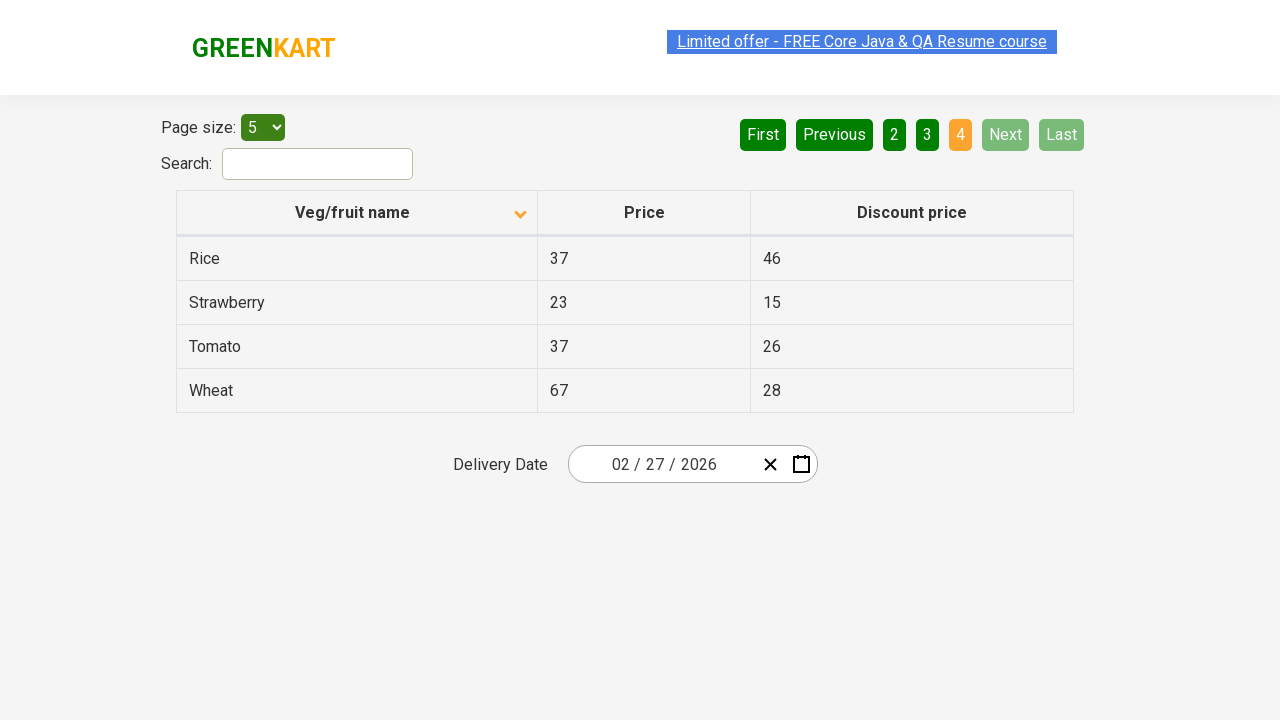

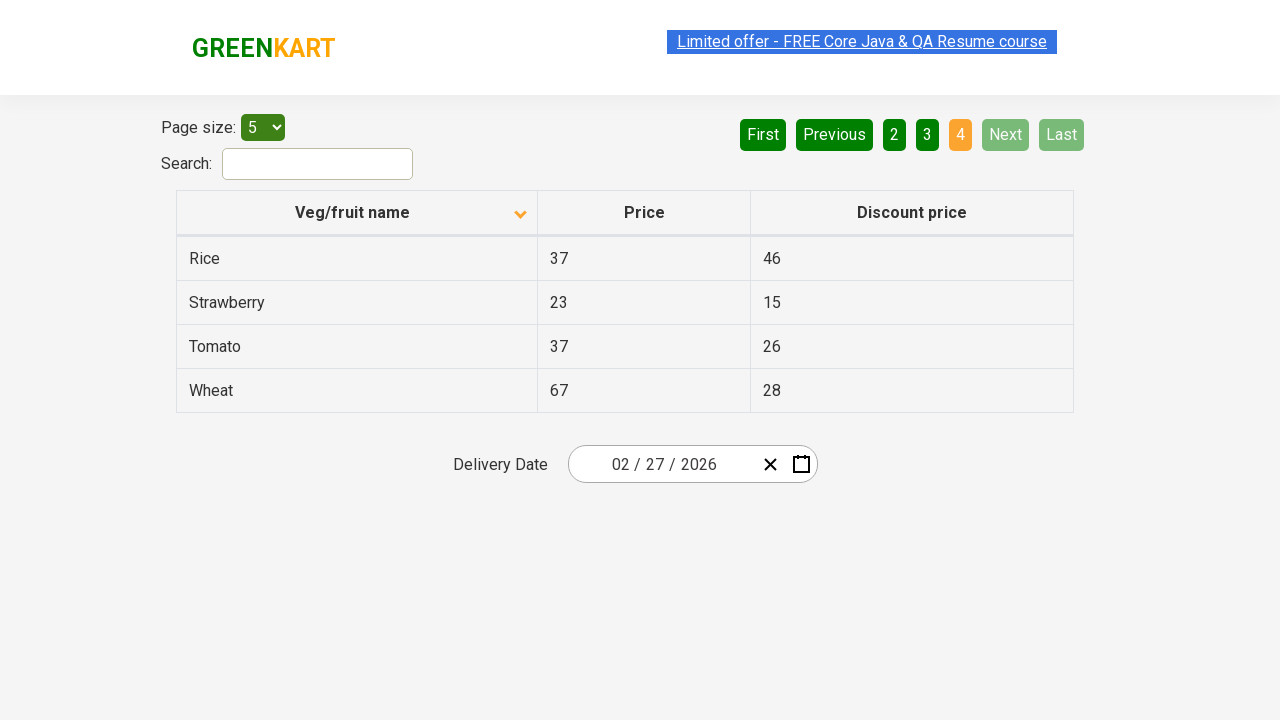